Tests creating a new todo item by filling in the todo input field, pressing Enter, and verifying the todo appears in the list with the correct text.

Starting URL: https://vanilton.net/web-test/todos/#/

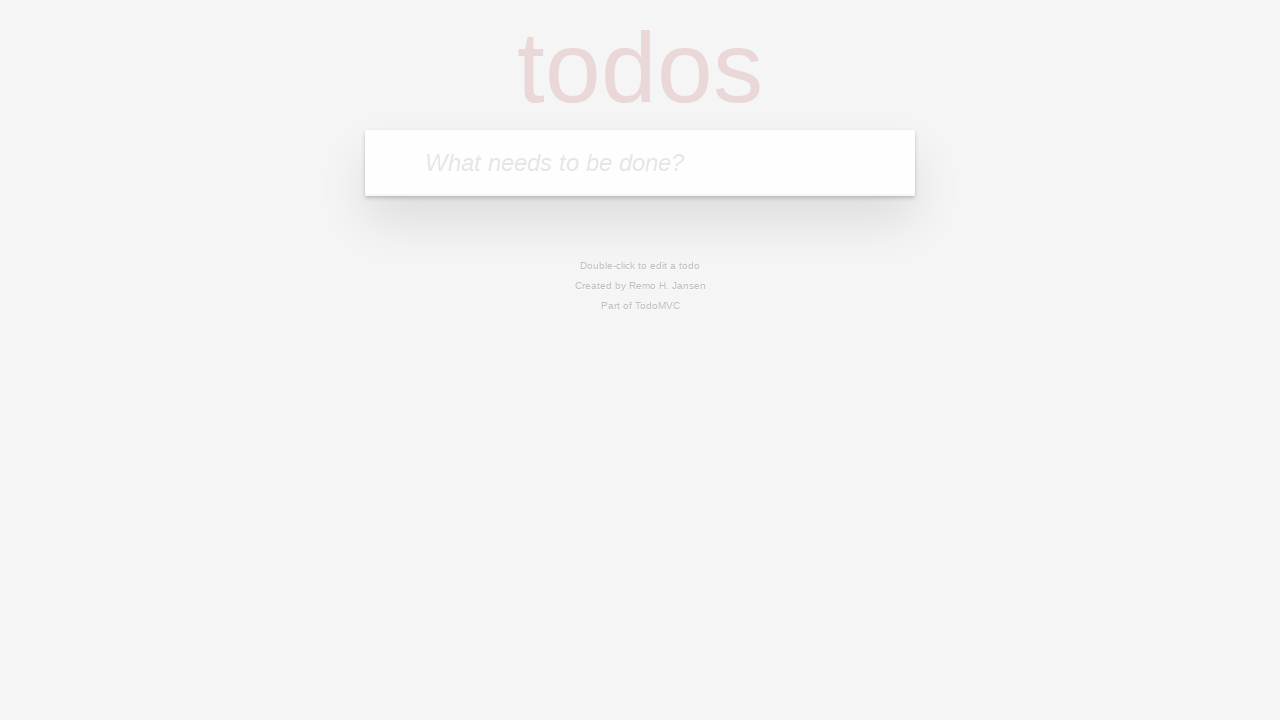

Navigated to todo application
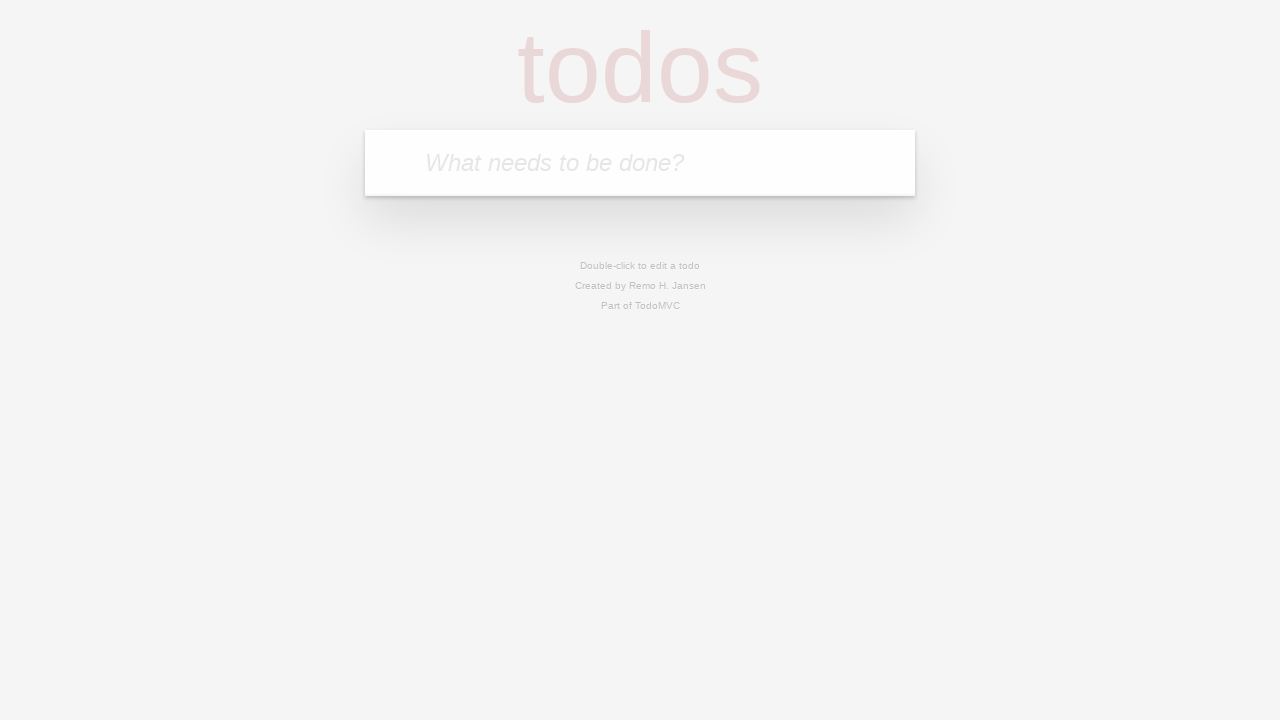

Filled todo input field with 'meu Primeiro Todo' on internal:attr=[placeholder="What needs to be done?"i]
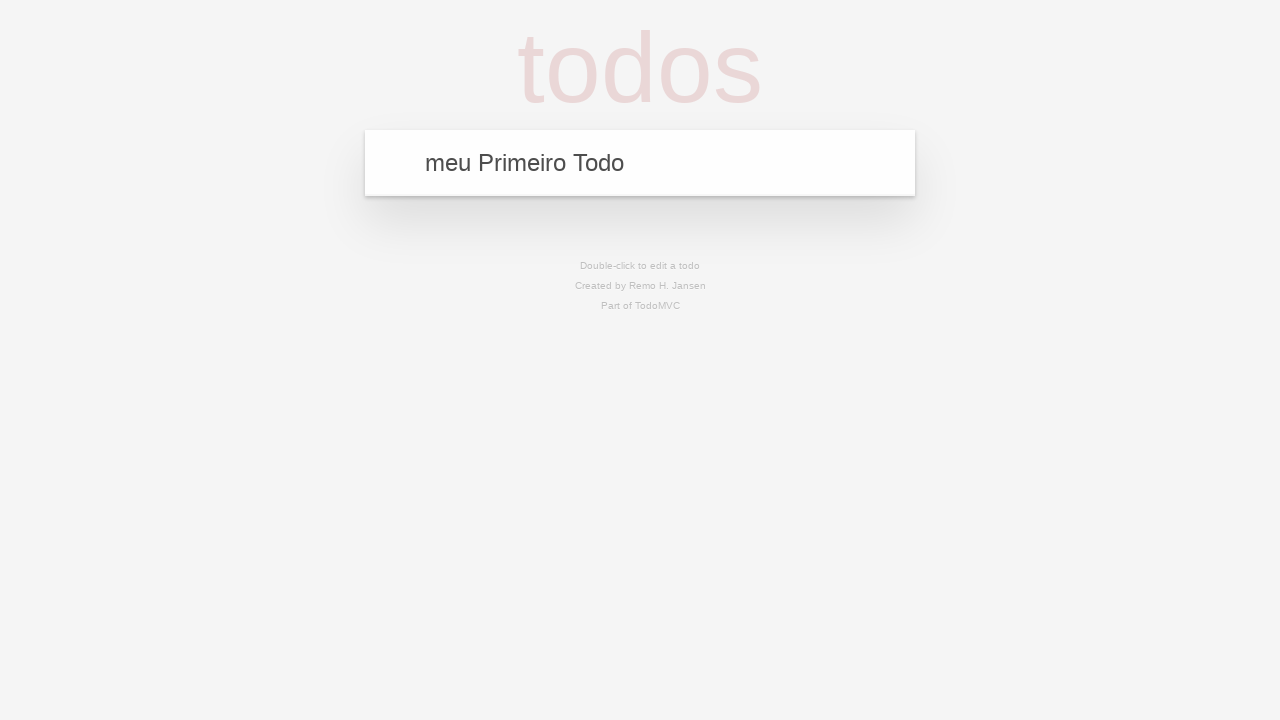

Pressed Enter to submit the todo item on internal:attr=[placeholder="What needs to be done?"i]
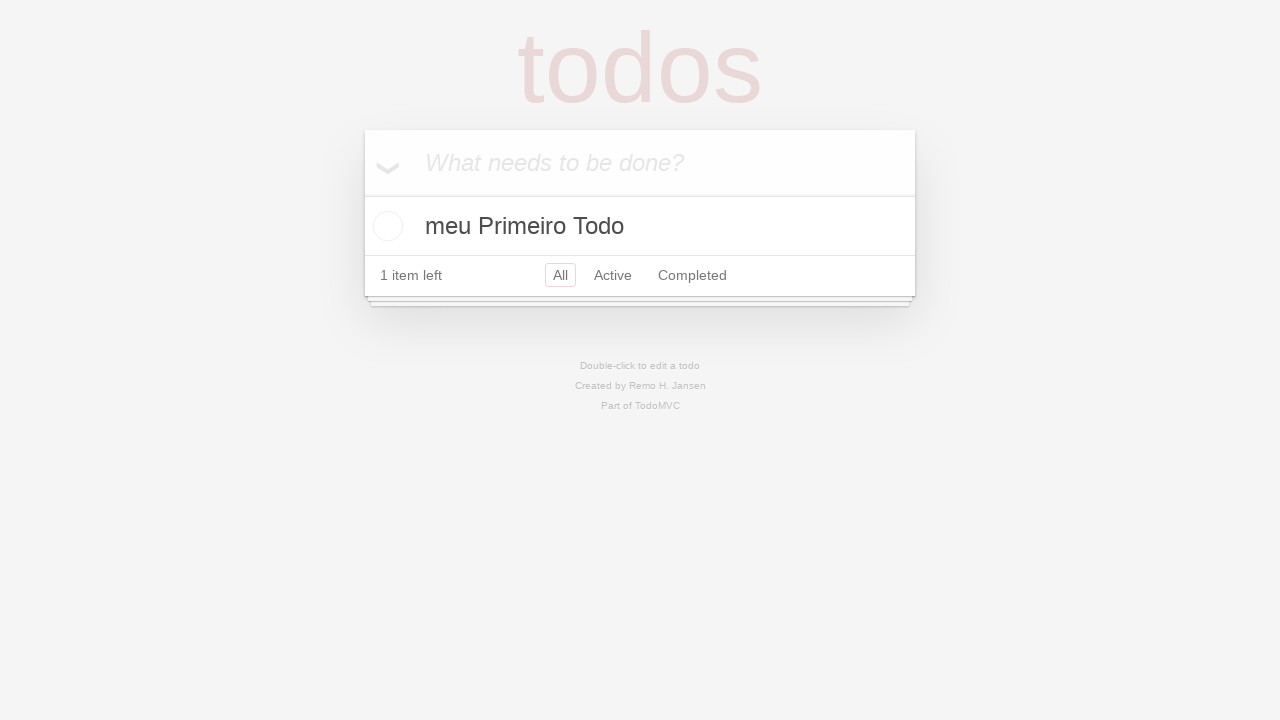

Todo item appeared in the list
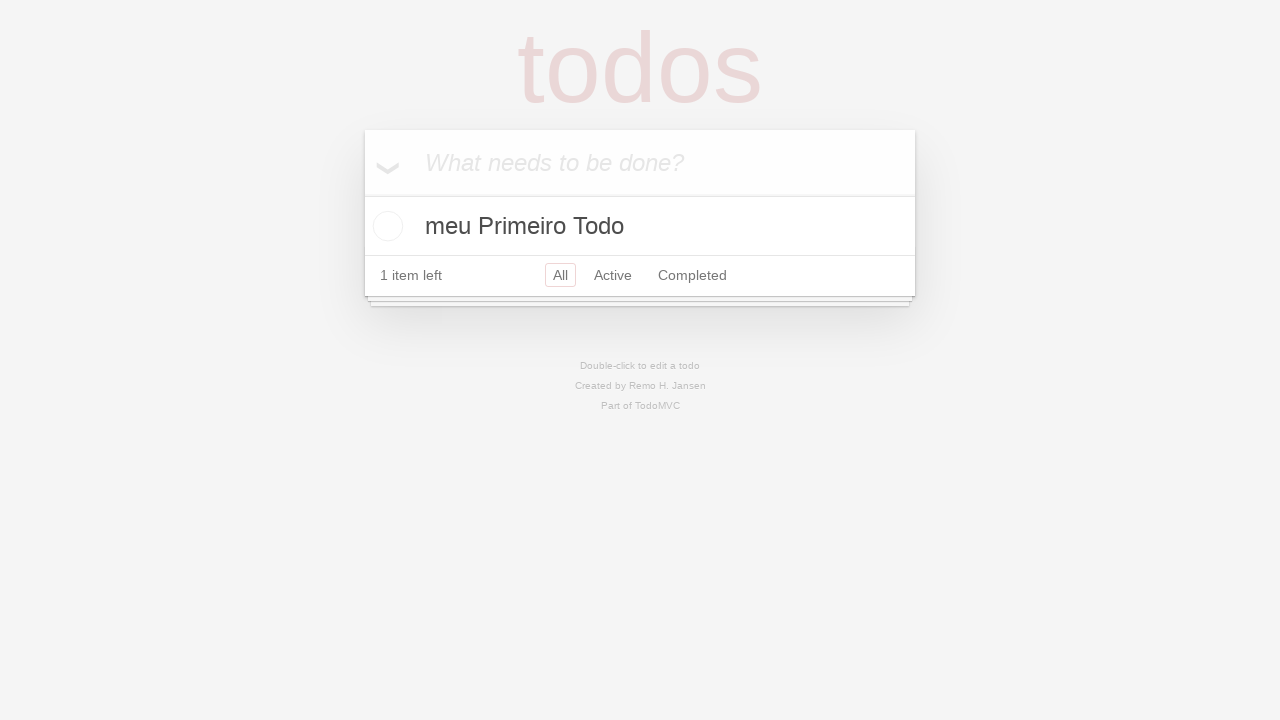

Verified todo item text is 'meu Primeiro Todo'
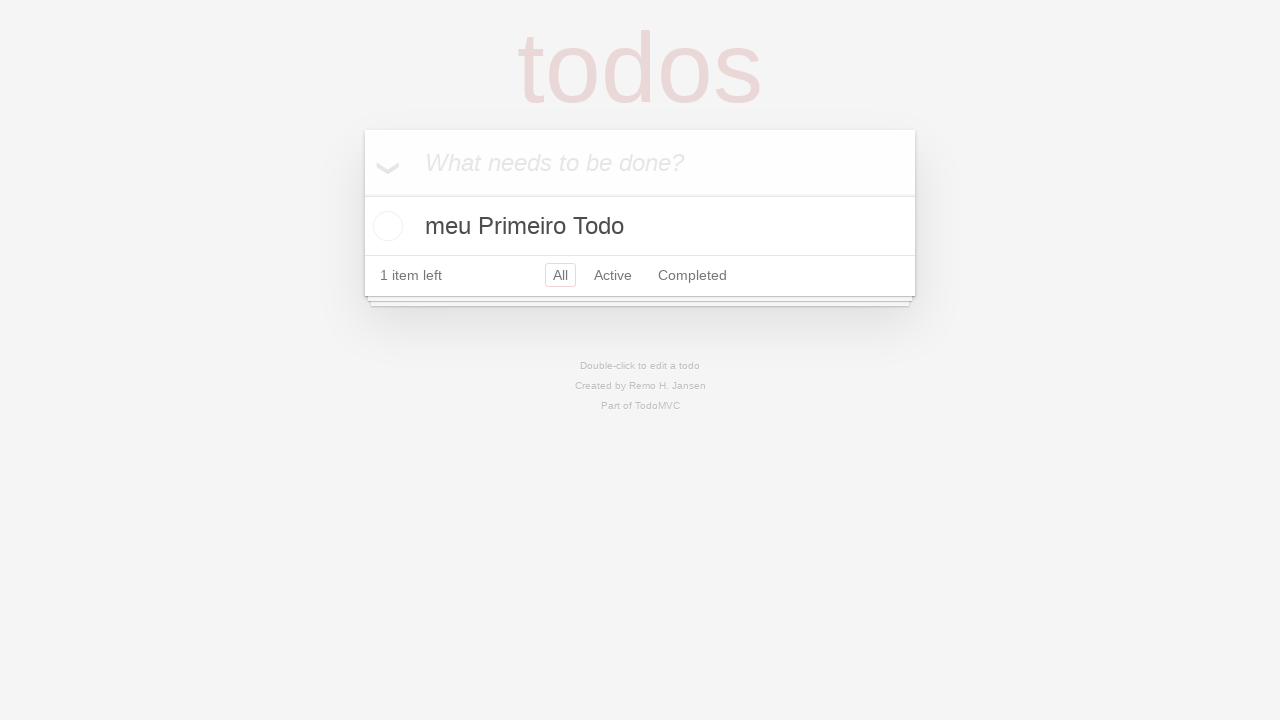

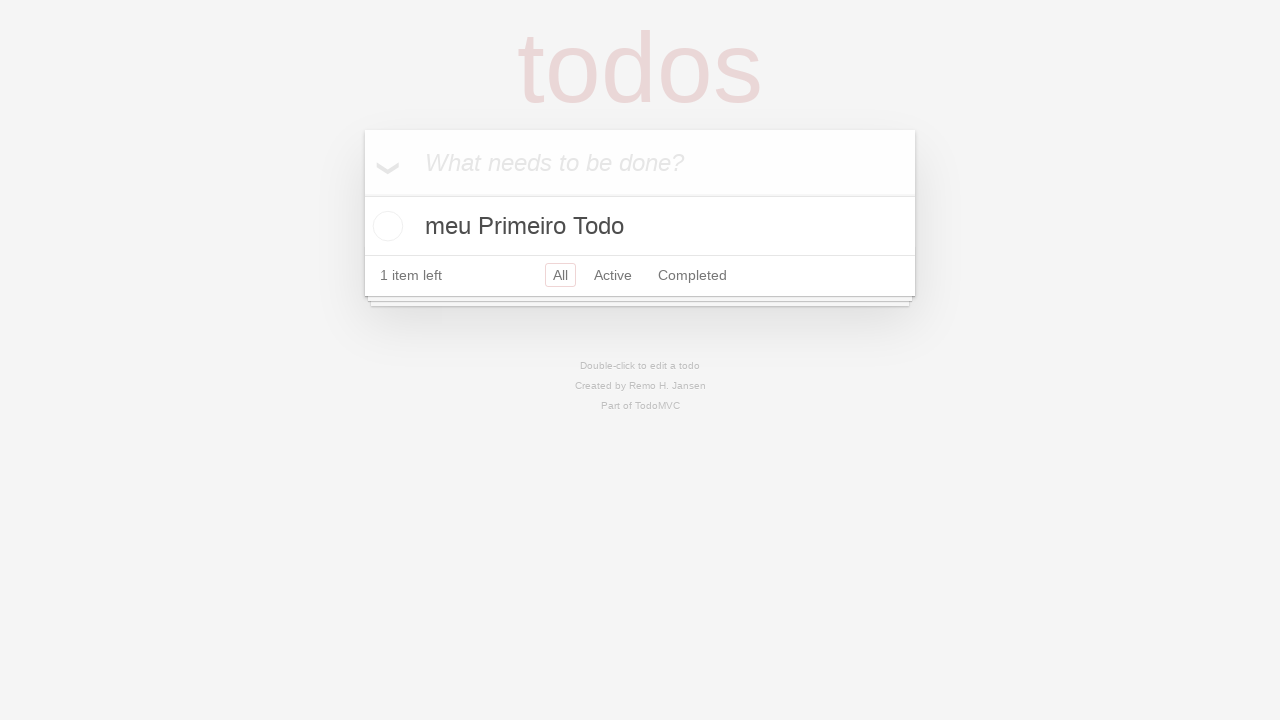